Tests autocomplete functionality by selecting "Downing Street" from the autocomplete dropdown and verifying the selection is displayed correctly.

Starting URL: https://test-with-me-app.vercel.app/learning/web-elements/components/auto-complete

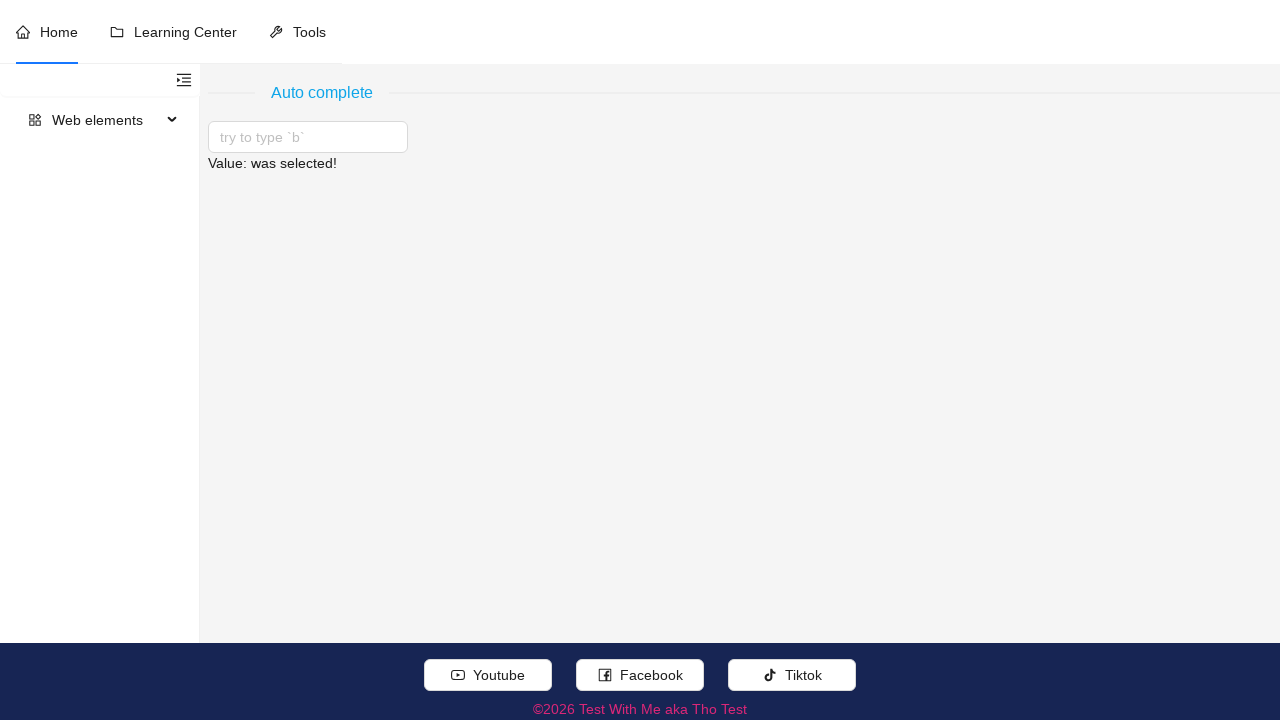

Clicked on the autocomplete input field at (302, 137) on //div[@role='separator' and normalize-space(.//text())='Auto complete']//followi
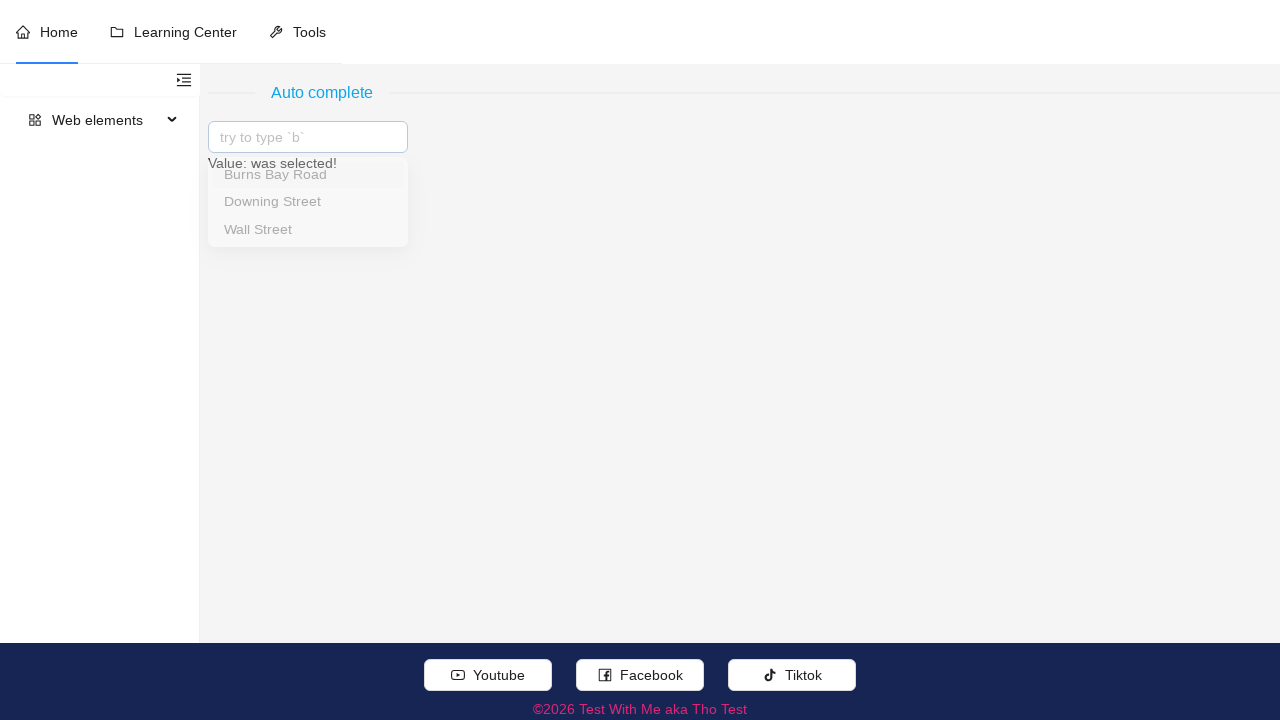

Filled autocomplete input with 'Downing Street' on //div[@role='separator' and normalize-space(.//text())='Auto complete']//followi
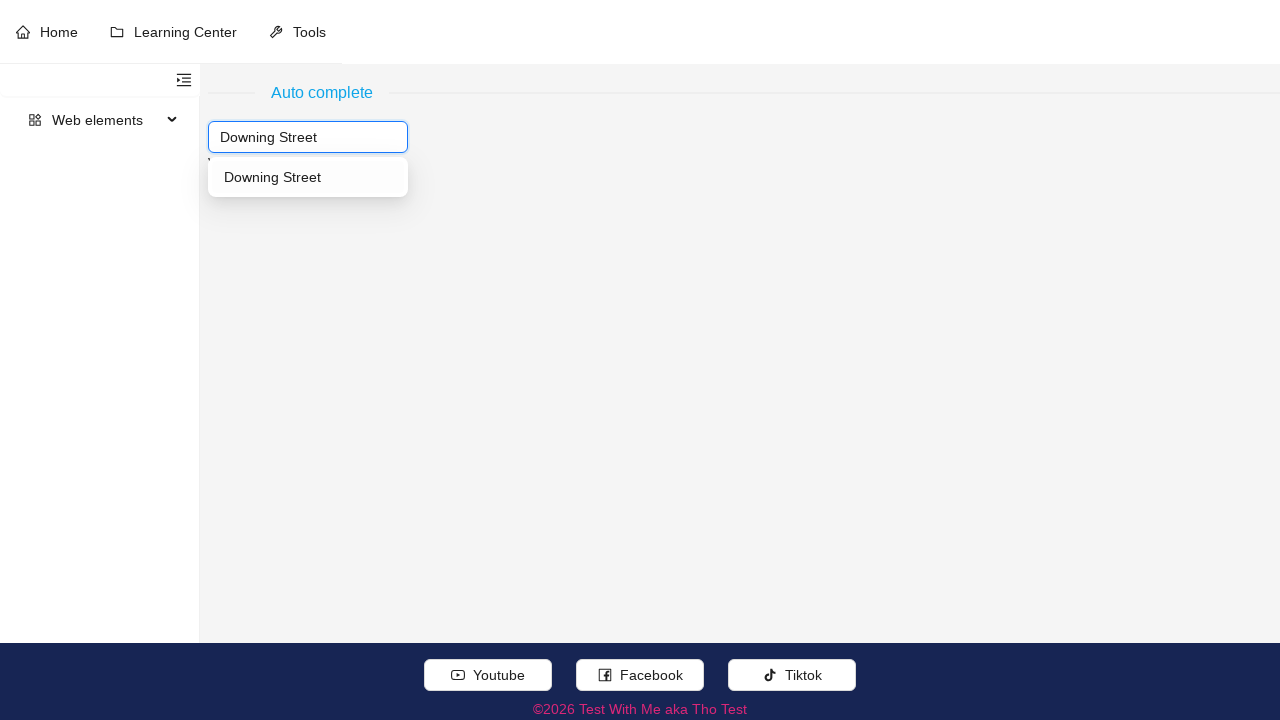

Selected 'Downing Street' from the autocomplete dropdown at (308, 177) on //div[contains(concat(' ', normalize-space(@class),' '),' ant-select-item-option
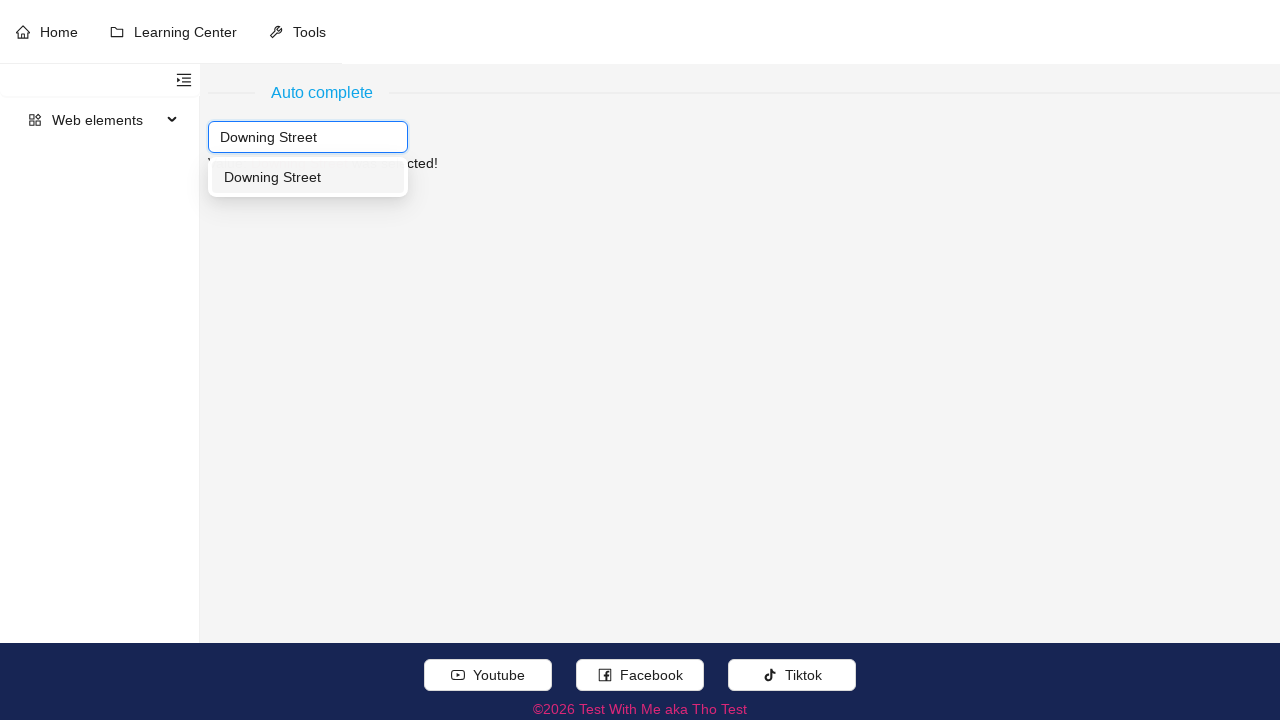

Verified that 'Downing Street' was correctly selected and displayed
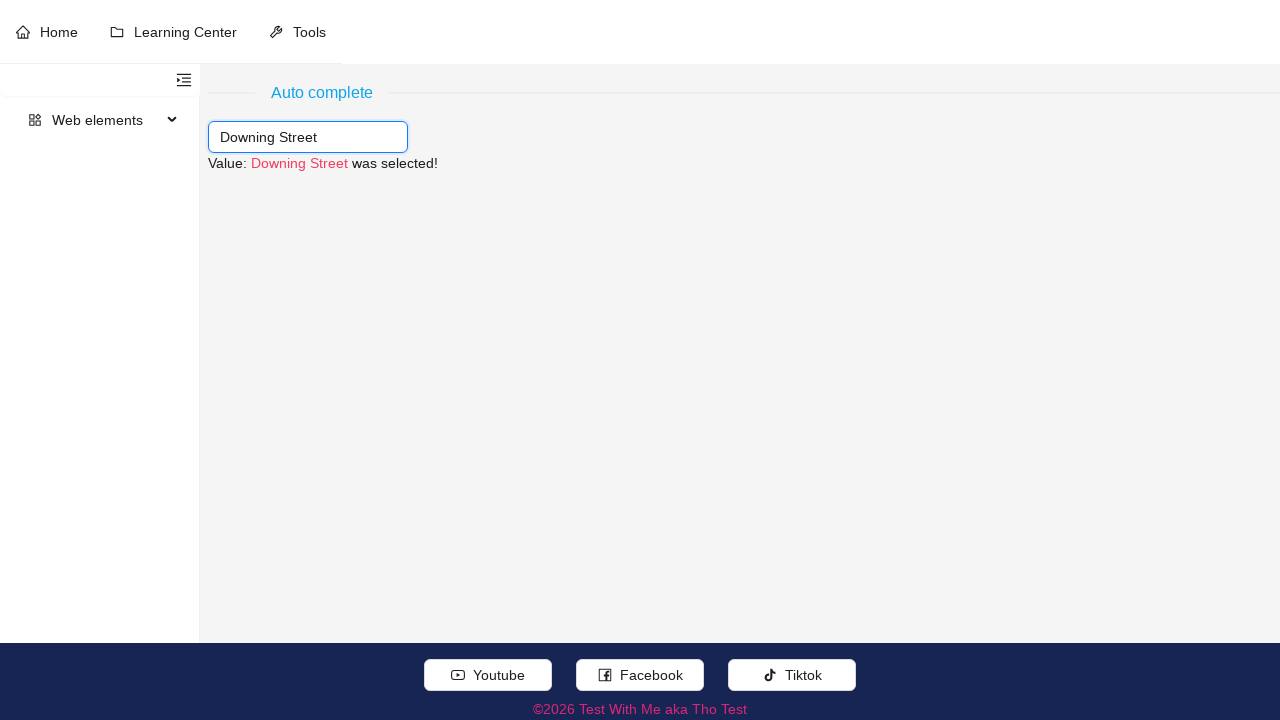

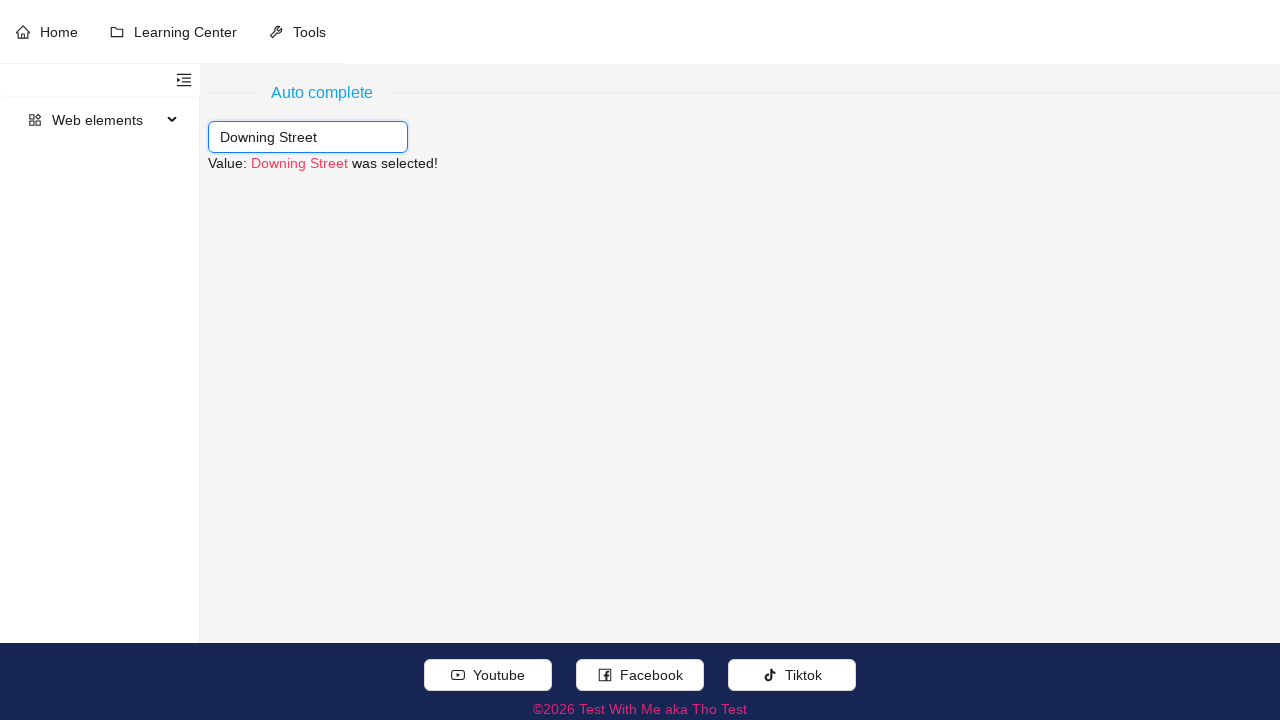